Clicks on Apple Watch Series 9 card and navigates back

Starting URL: https://www.apple.com/in/shop

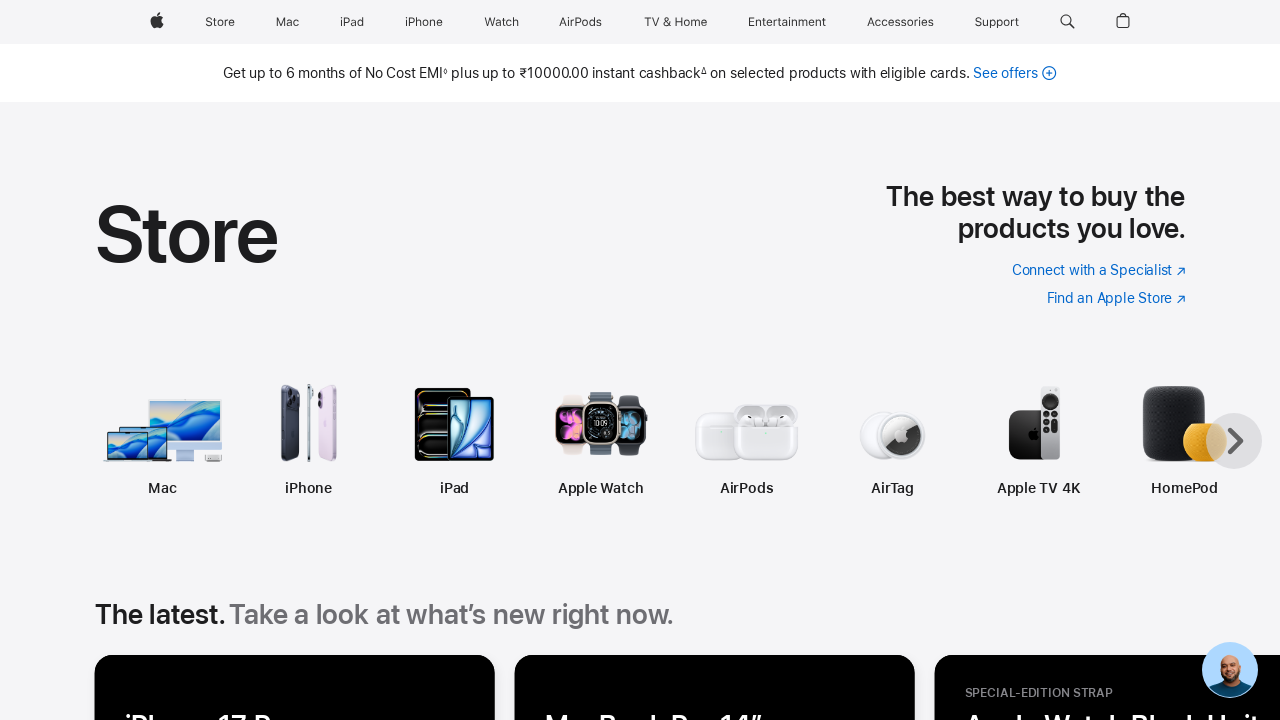

Clicked on Apple Watch Series 9 card at (1122, 360) on (//div[@class="rf-ccard-content-desc"])[3]
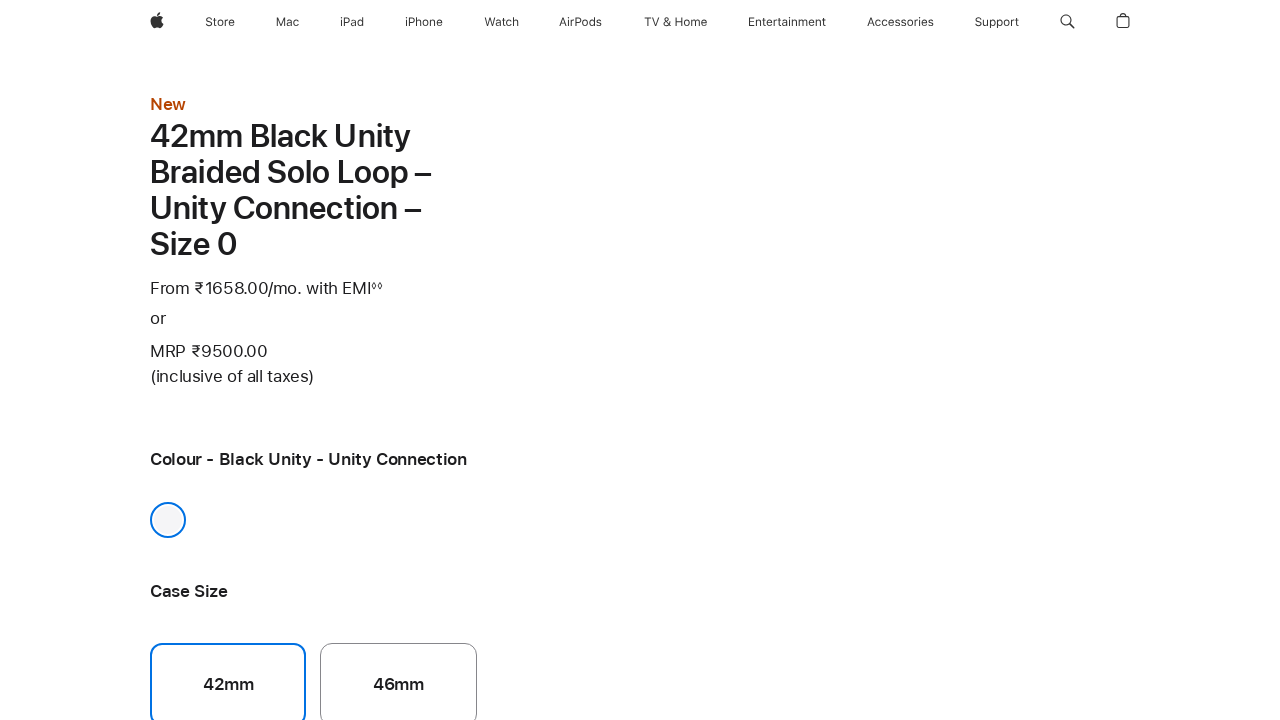

Retrieved page title: 42mm Black Unity Braided Solo Loop – Unity Connection – Size 0 - Apple (IN)
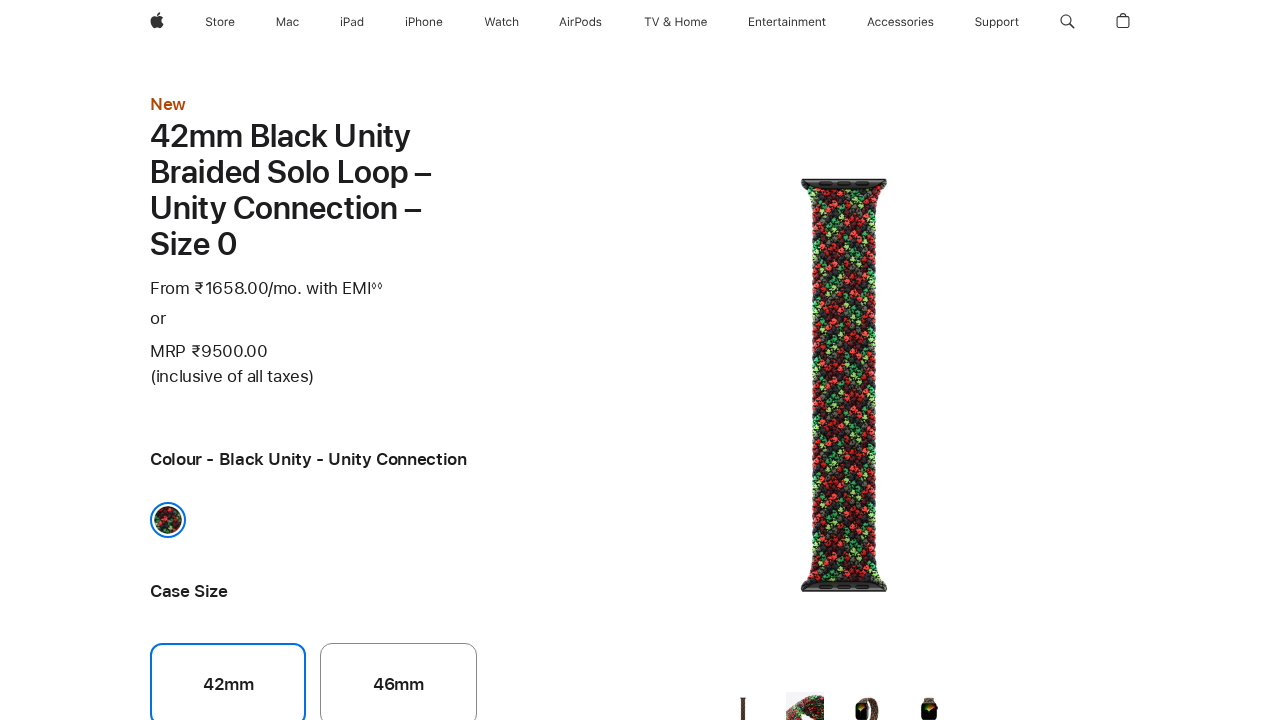

Navigated back to Apple Shop India home page
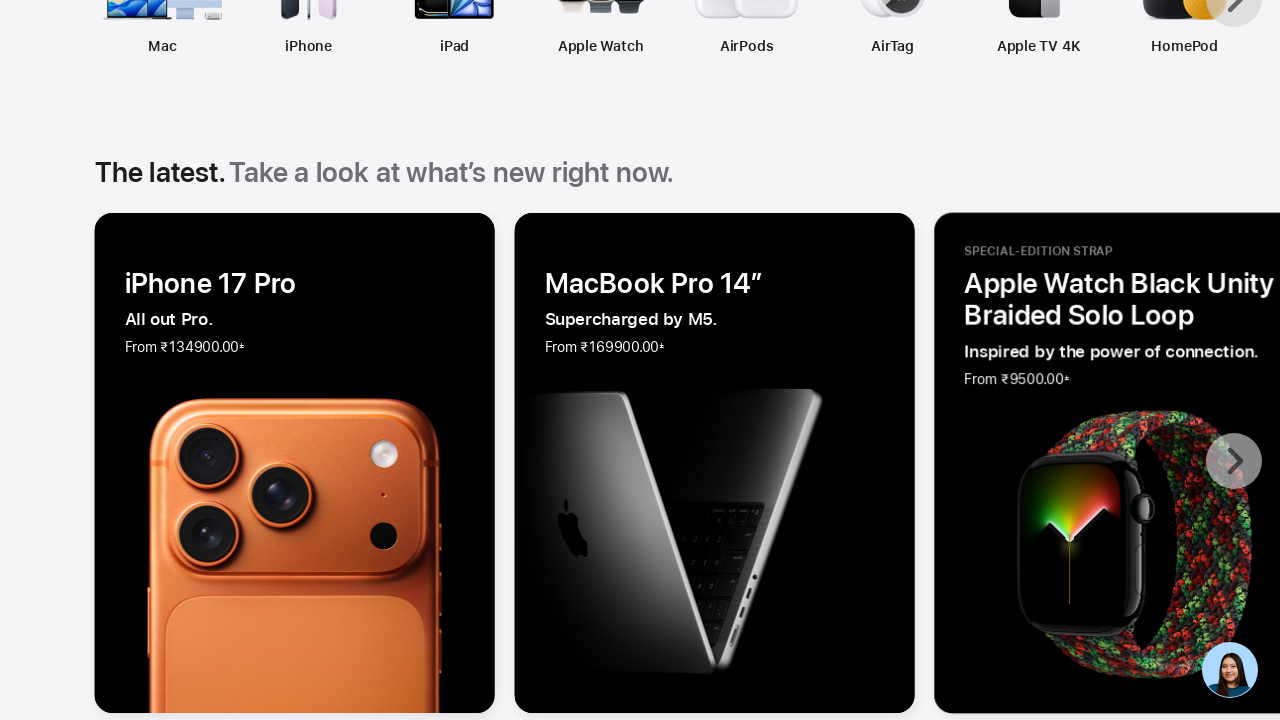

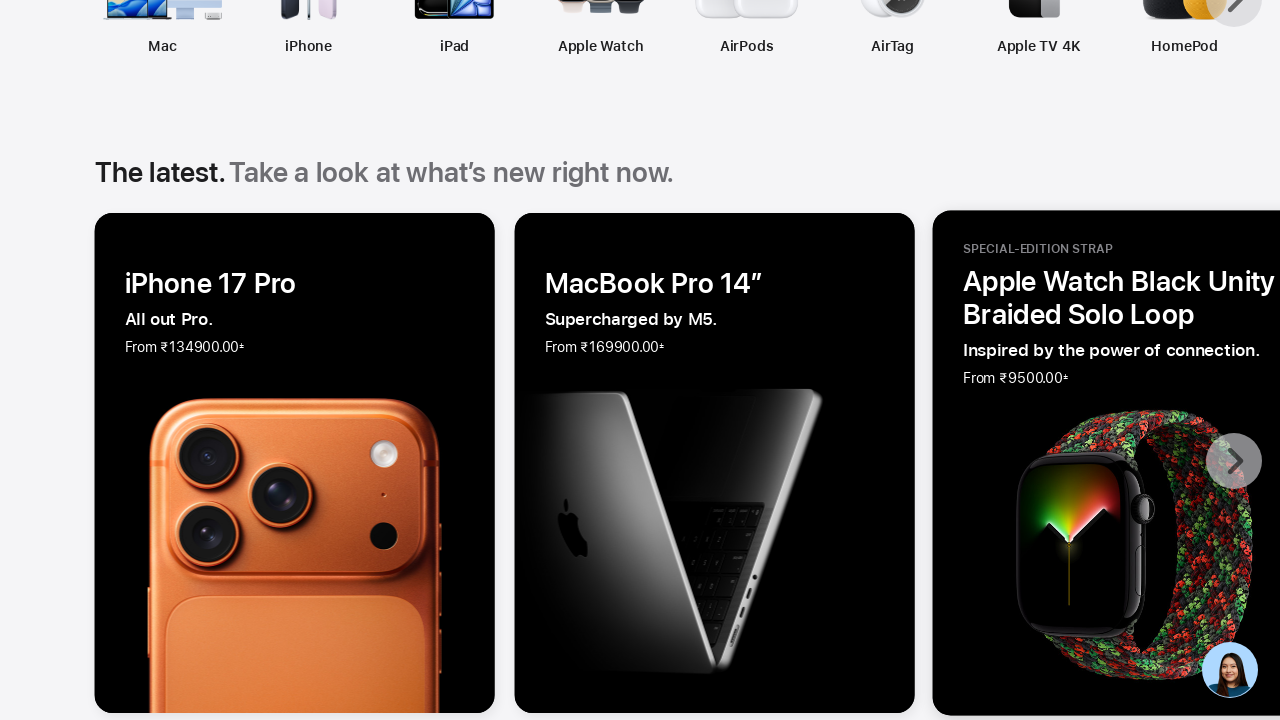